Tests marking individual todo items as complete by checking their checkboxes.

Starting URL: https://demo.playwright.dev/todomvc

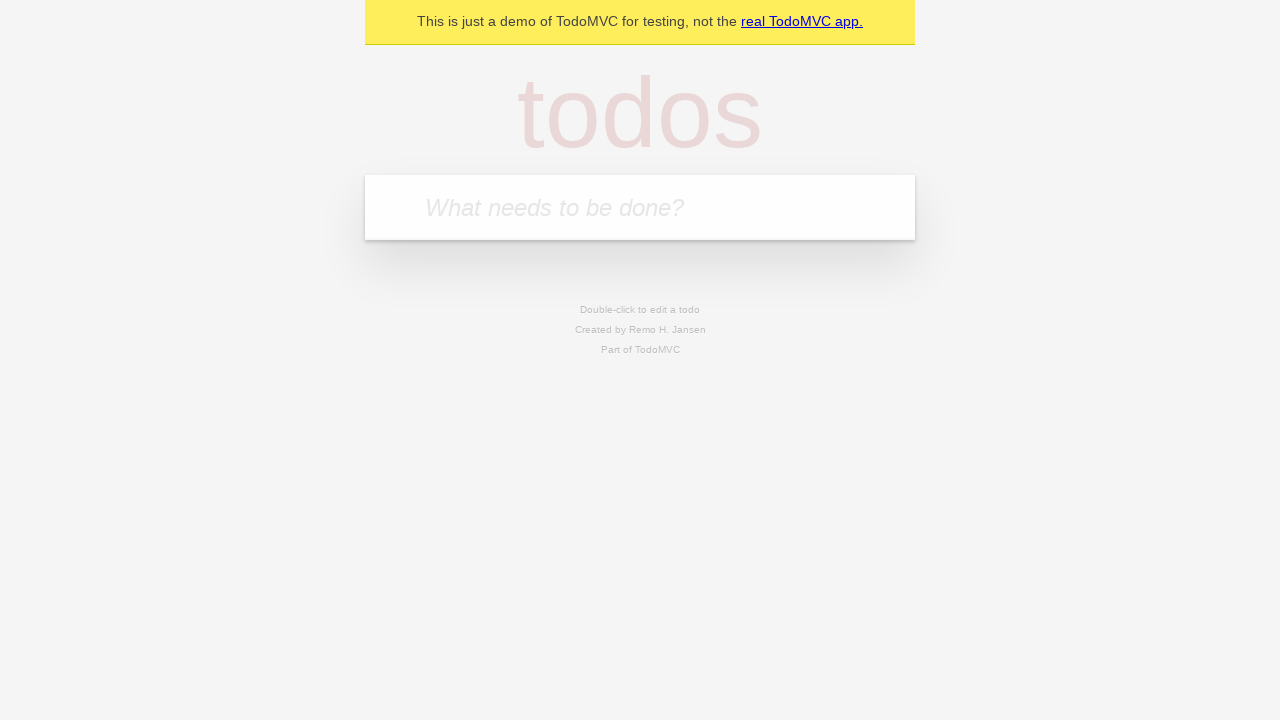

Filled todo input with 'buy some cheese' on internal:attr=[placeholder="What needs to be done?"i]
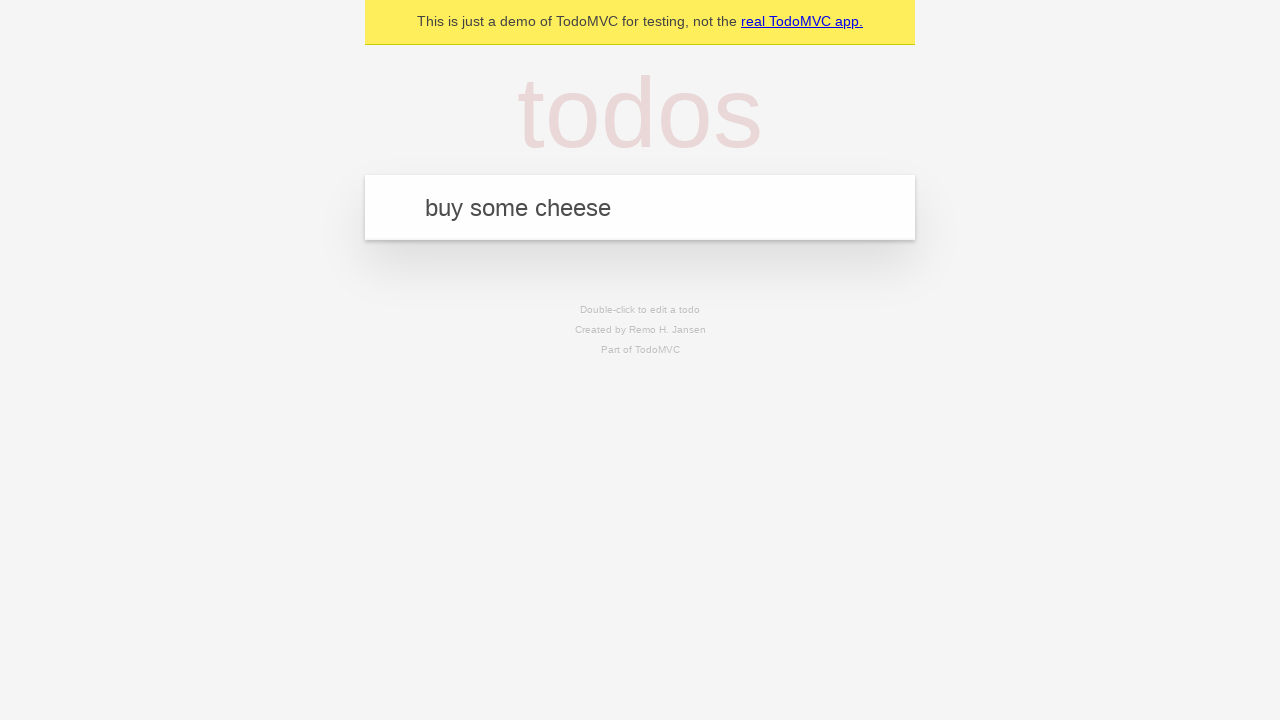

Pressed Enter to create first todo item on internal:attr=[placeholder="What needs to be done?"i]
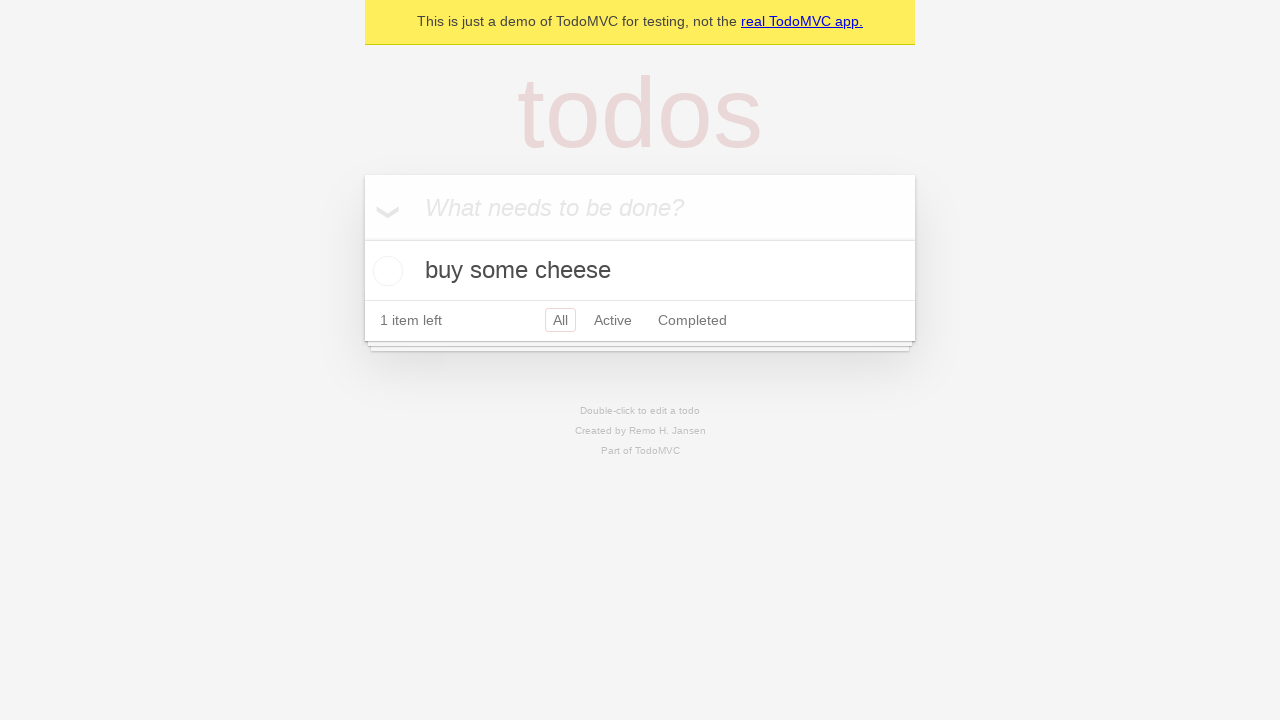

Filled todo input with 'feed the cat' on internal:attr=[placeholder="What needs to be done?"i]
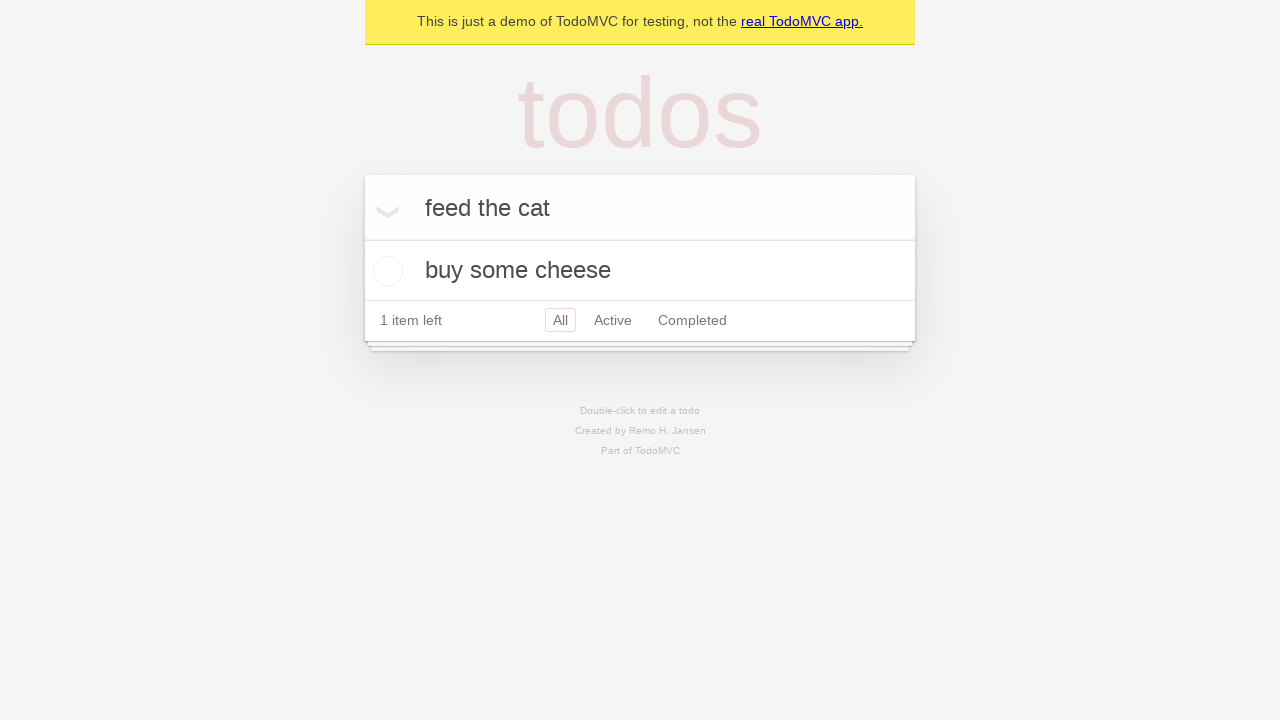

Pressed Enter to create second todo item on internal:attr=[placeholder="What needs to be done?"i]
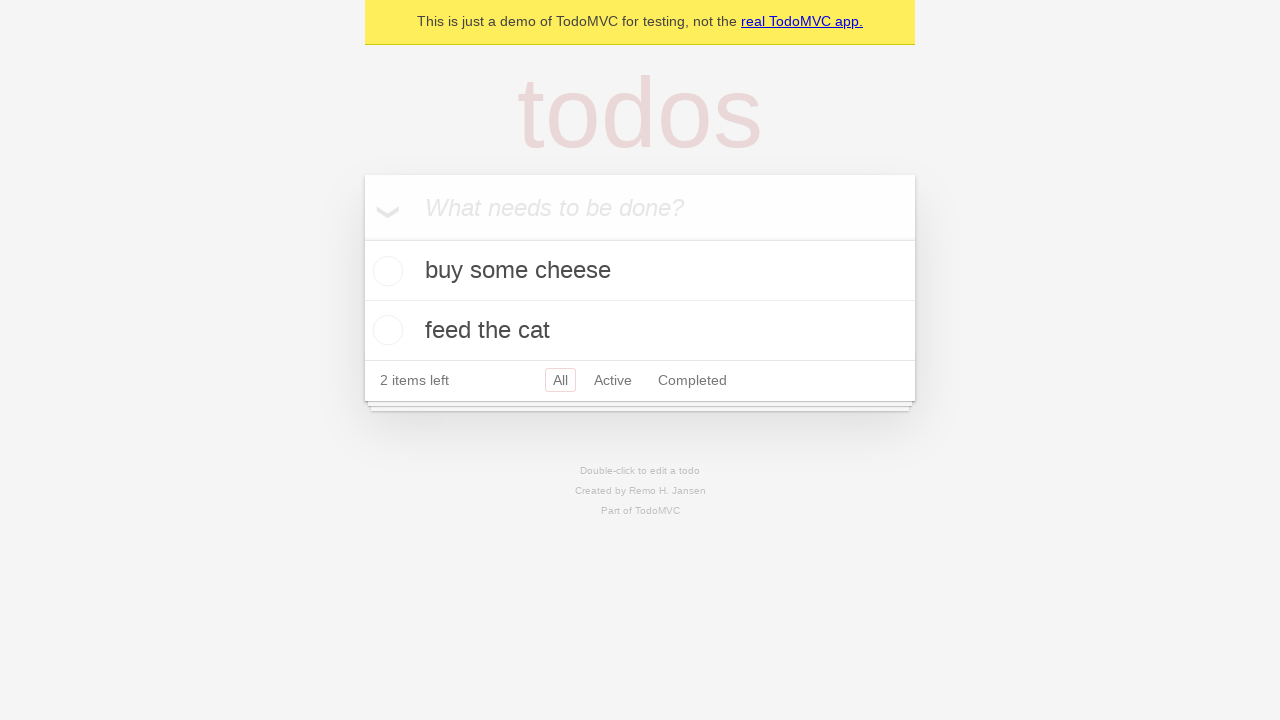

Waited for both todo items to load
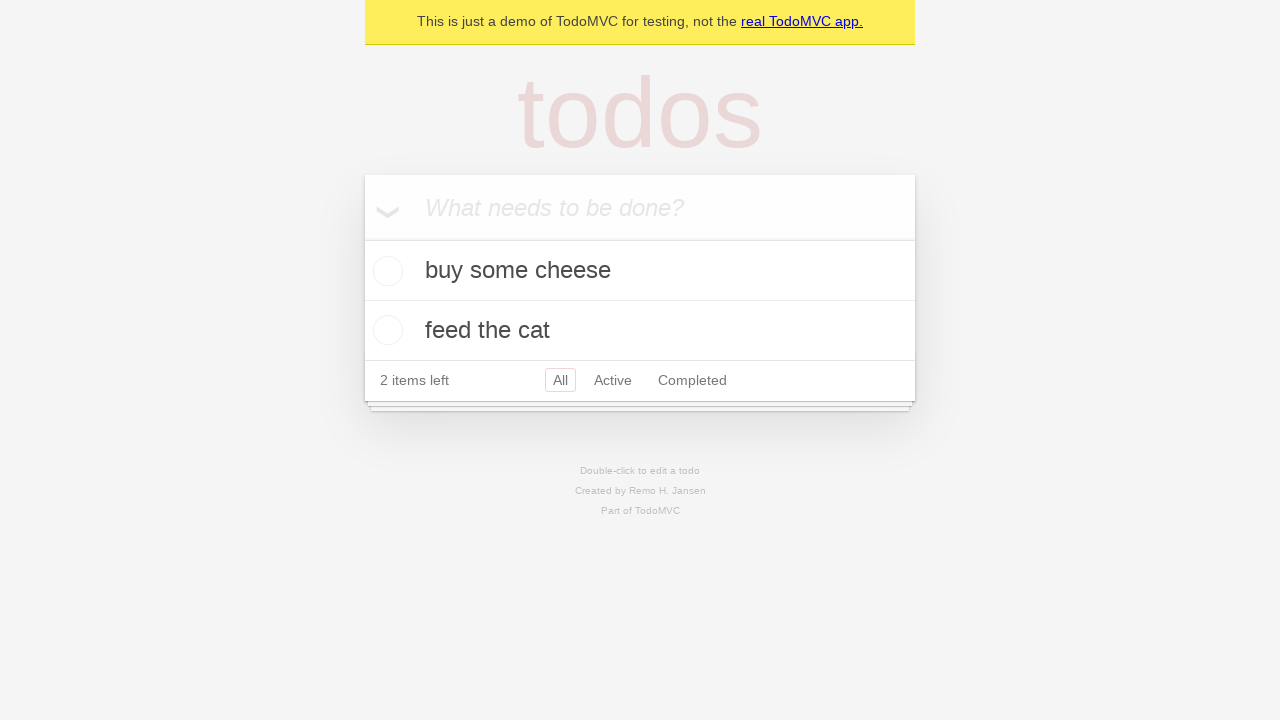

Checked checkbox for first todo item 'buy some cheese' at (385, 271) on internal:testid=[data-testid="todo-item"s] >> nth=0 >> internal:role=checkbox
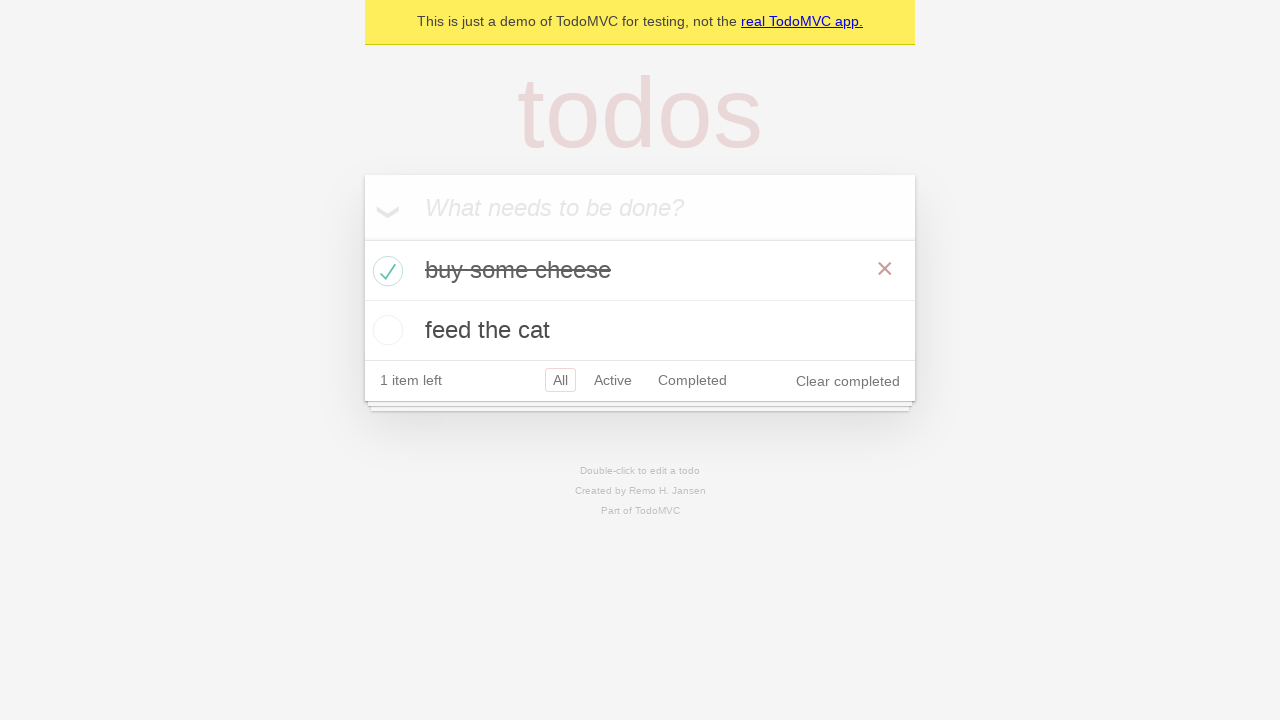

Checked checkbox for second todo item 'feed the cat' at (385, 330) on internal:testid=[data-testid="todo-item"s] >> nth=1 >> internal:role=checkbox
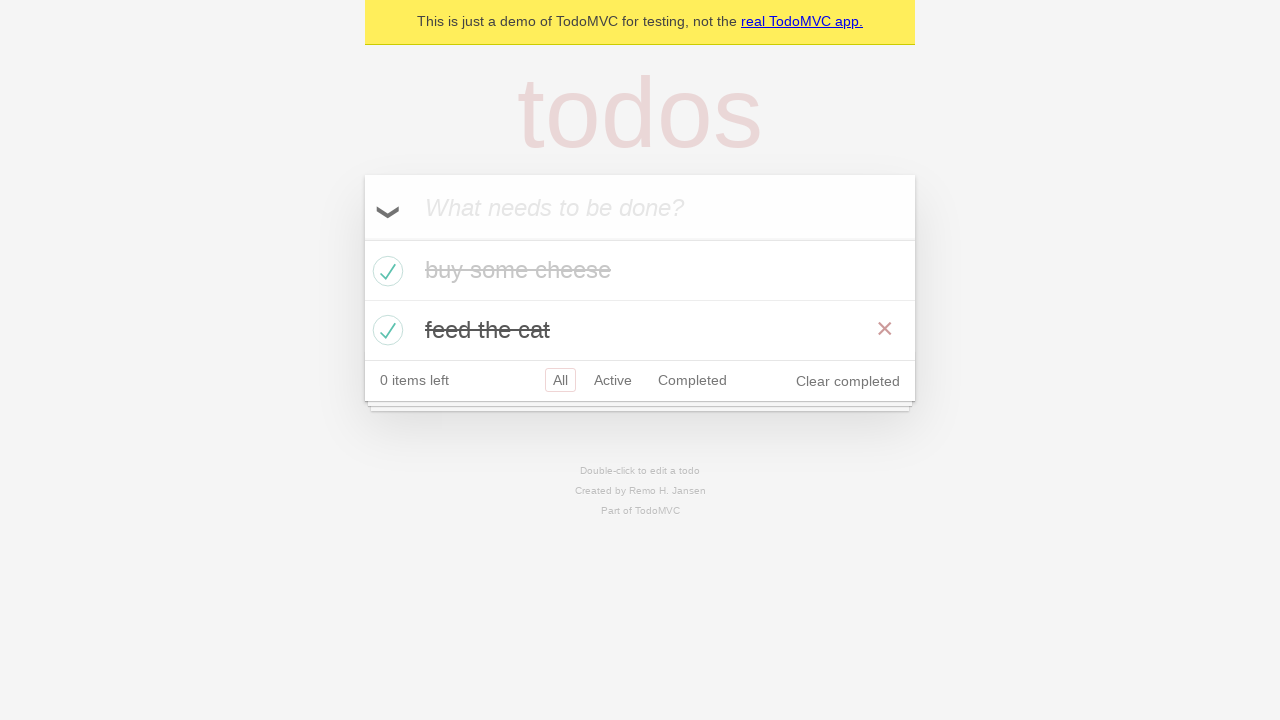

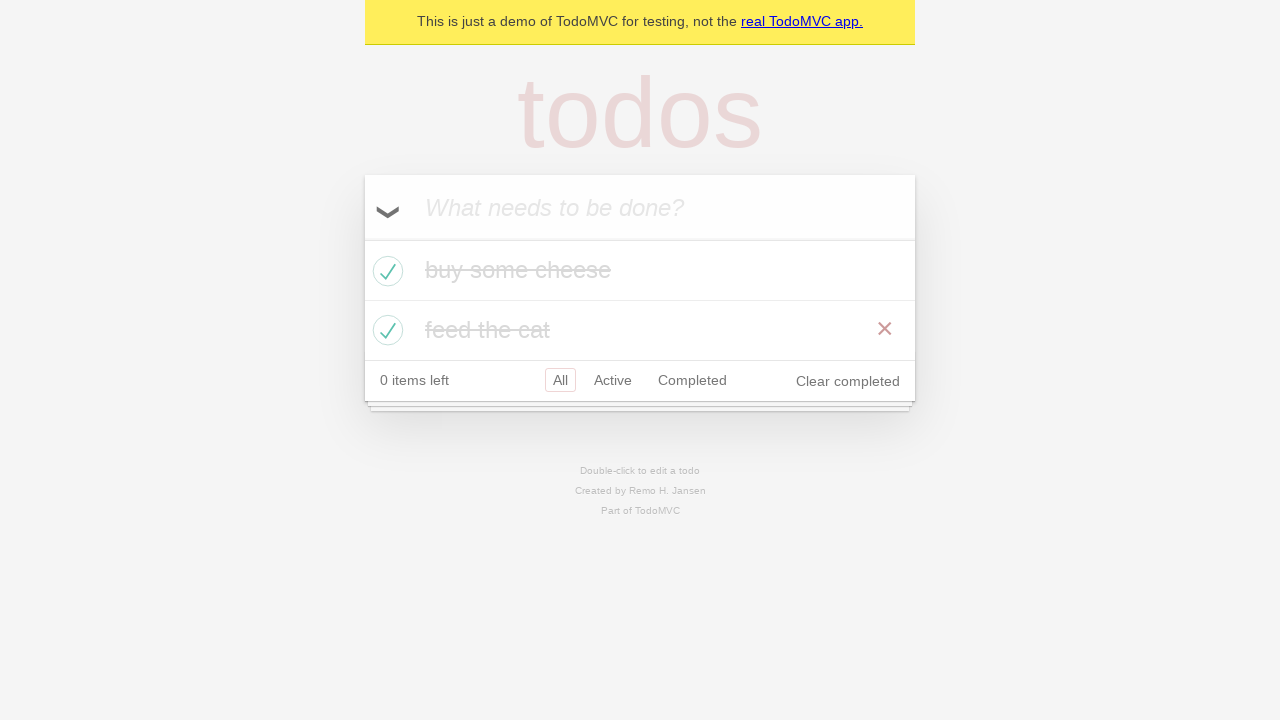